Tests an autocomplete/autosuggestive dropdown by typing a partial country name, waiting for suggestions to appear, then selecting a specific country (Tanzania) from the dropdown options.

Starting URL: https://rahulshettyacademy.com/AutomationPractice/

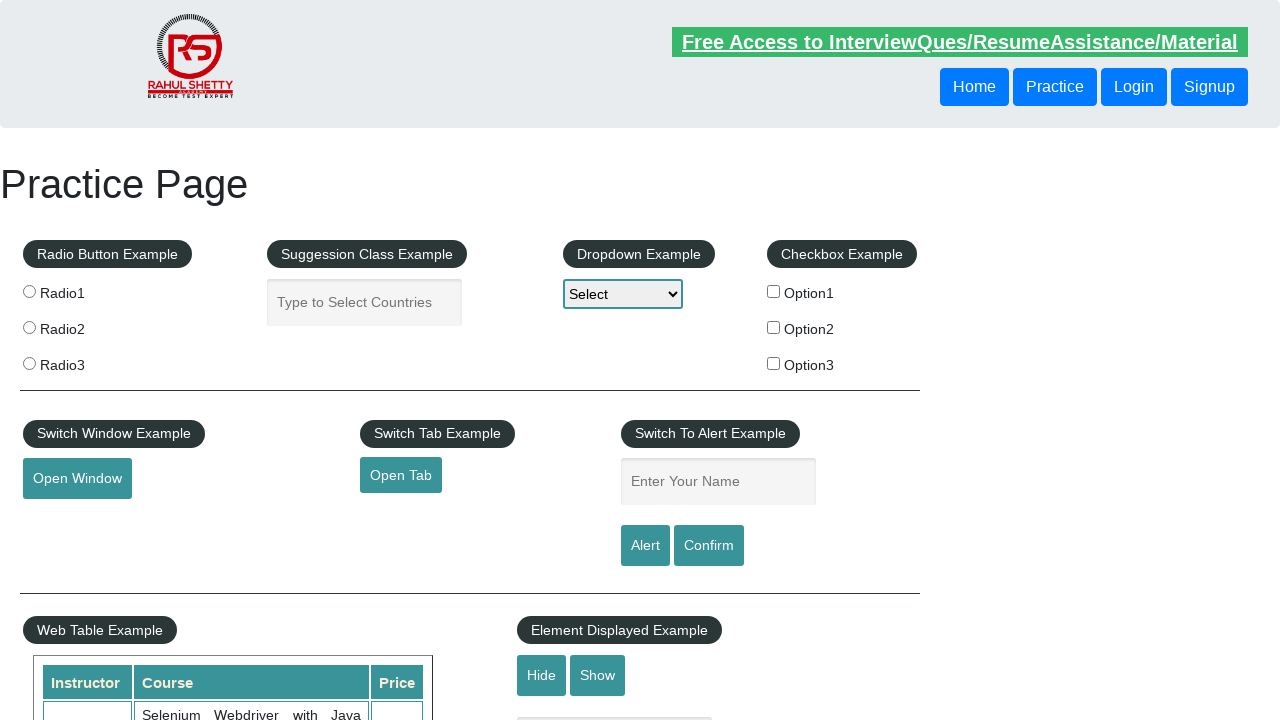

Filled autocomplete field with 'united' to trigger suggestions on #autocomplete
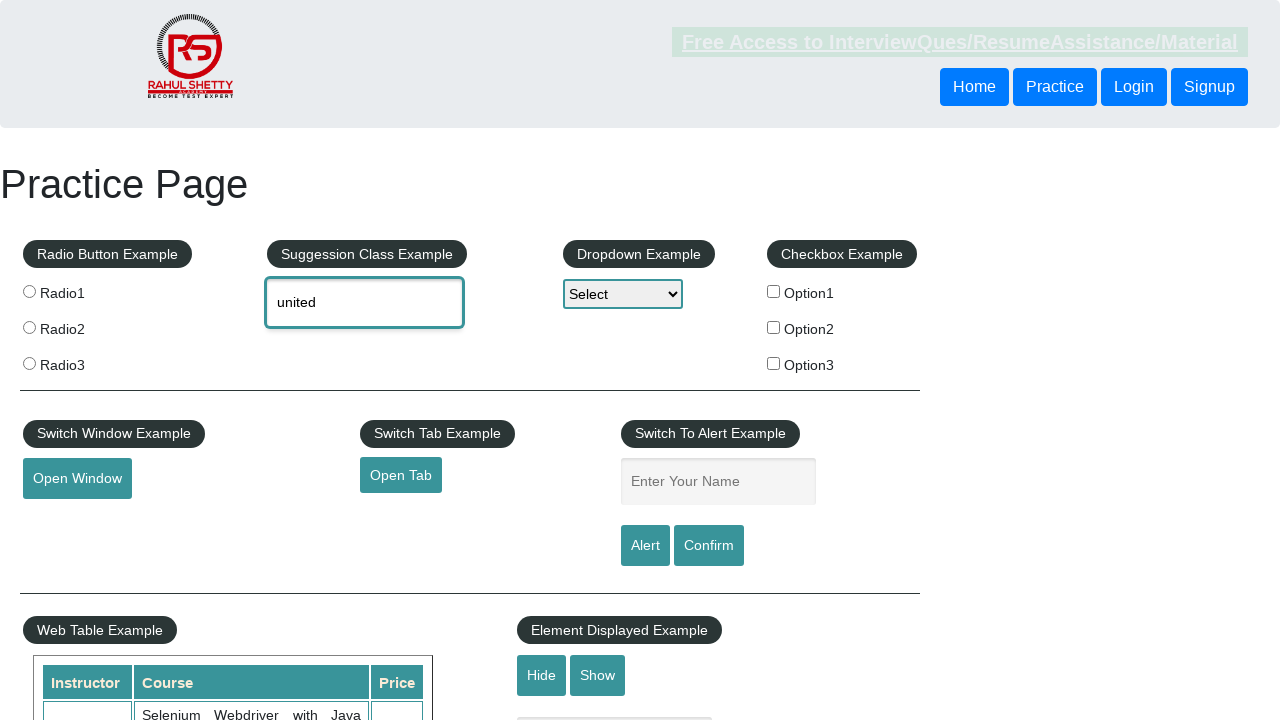

Autocomplete suggestions appeared
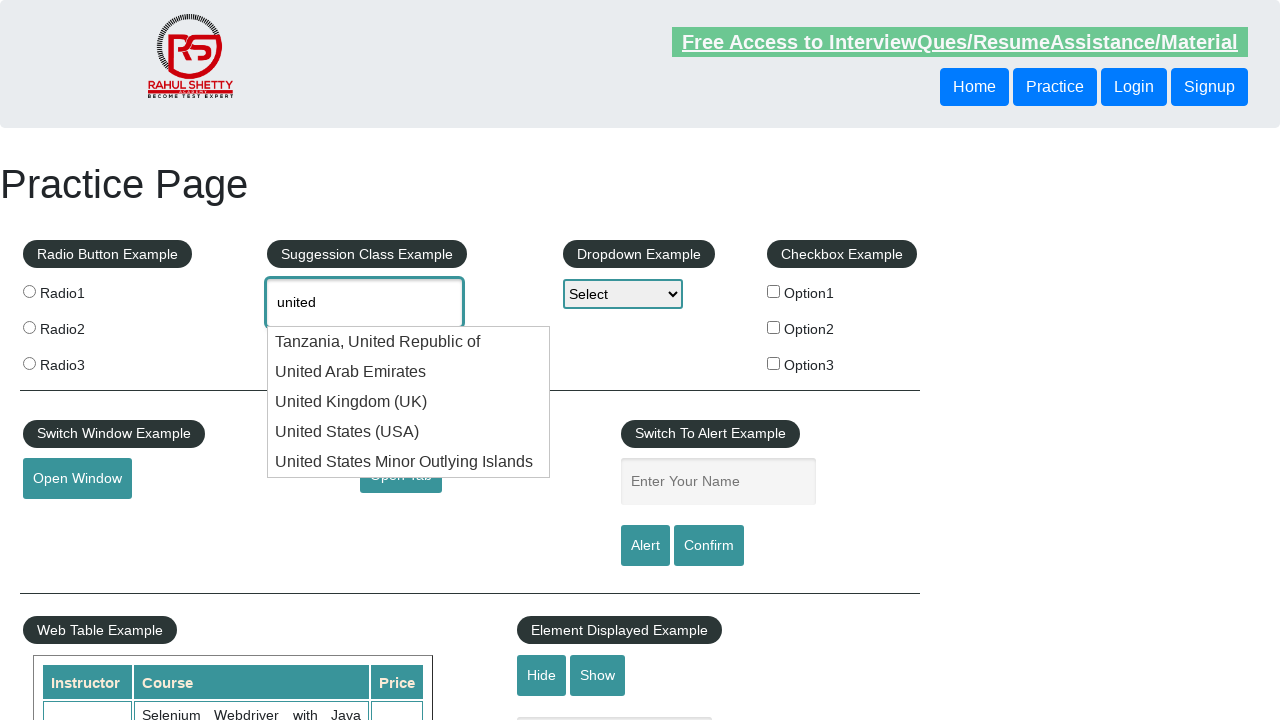

Retrieved all autocomplete option elements
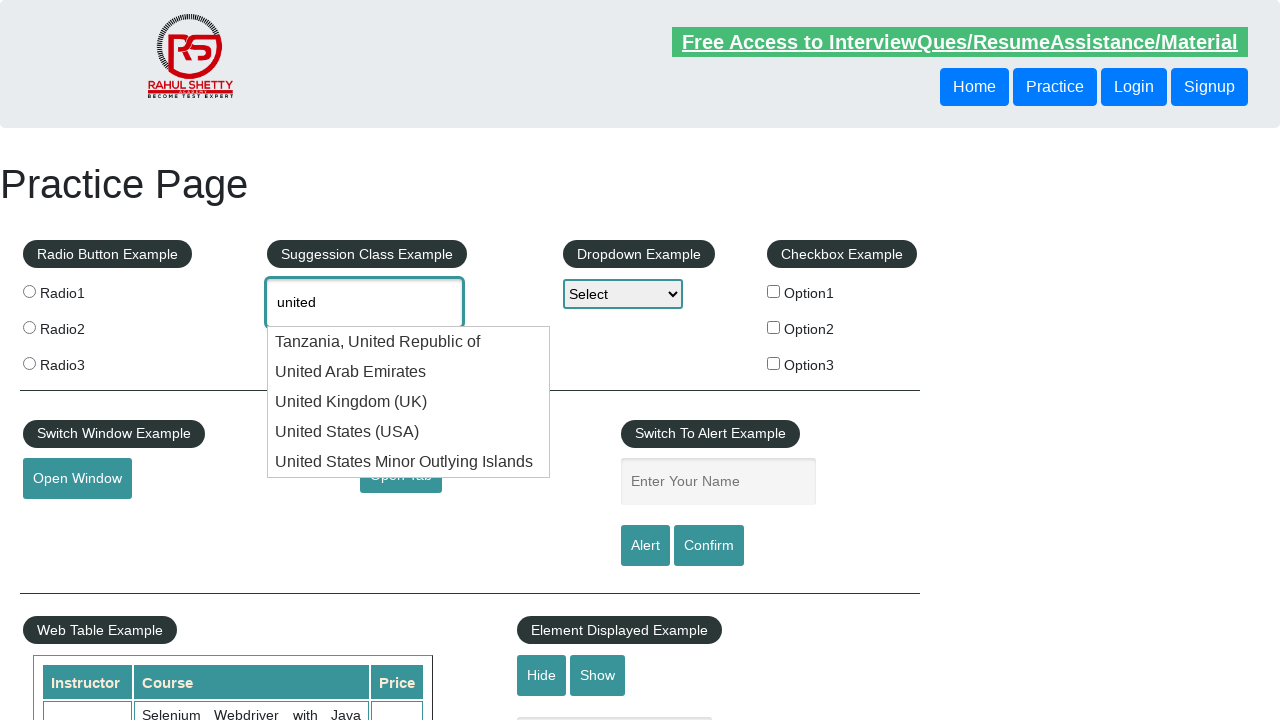

Selected 'Tanzania' from autocomplete dropdown at (409, 342) on .ui-menu-item-wrapper >> nth=0
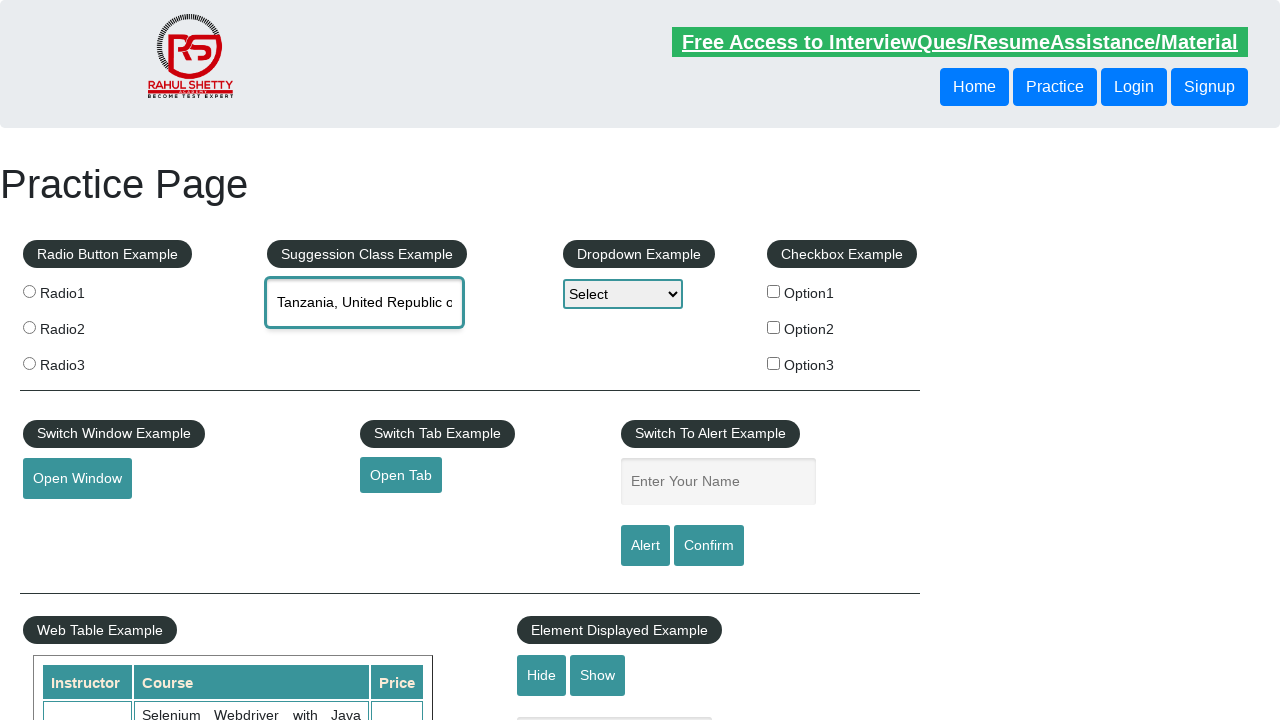

Retrieved selected autocomplete value: 'None'
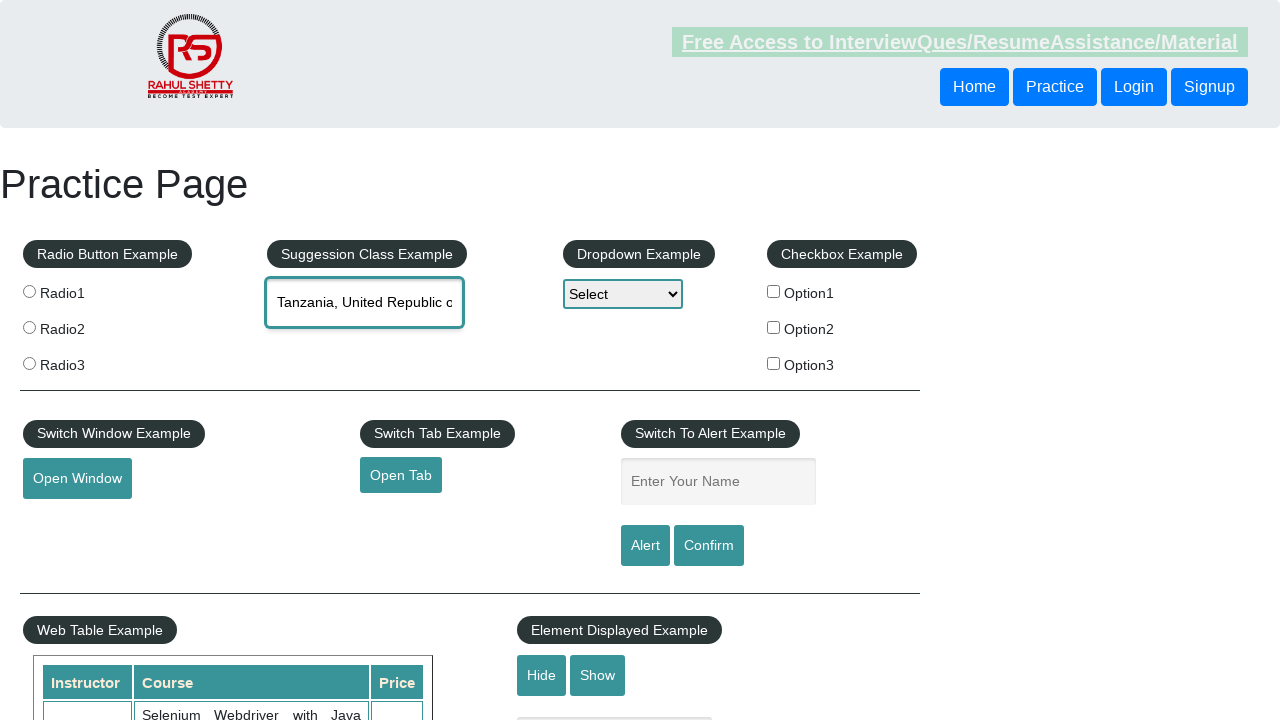

Printed selected autocomplete value to console
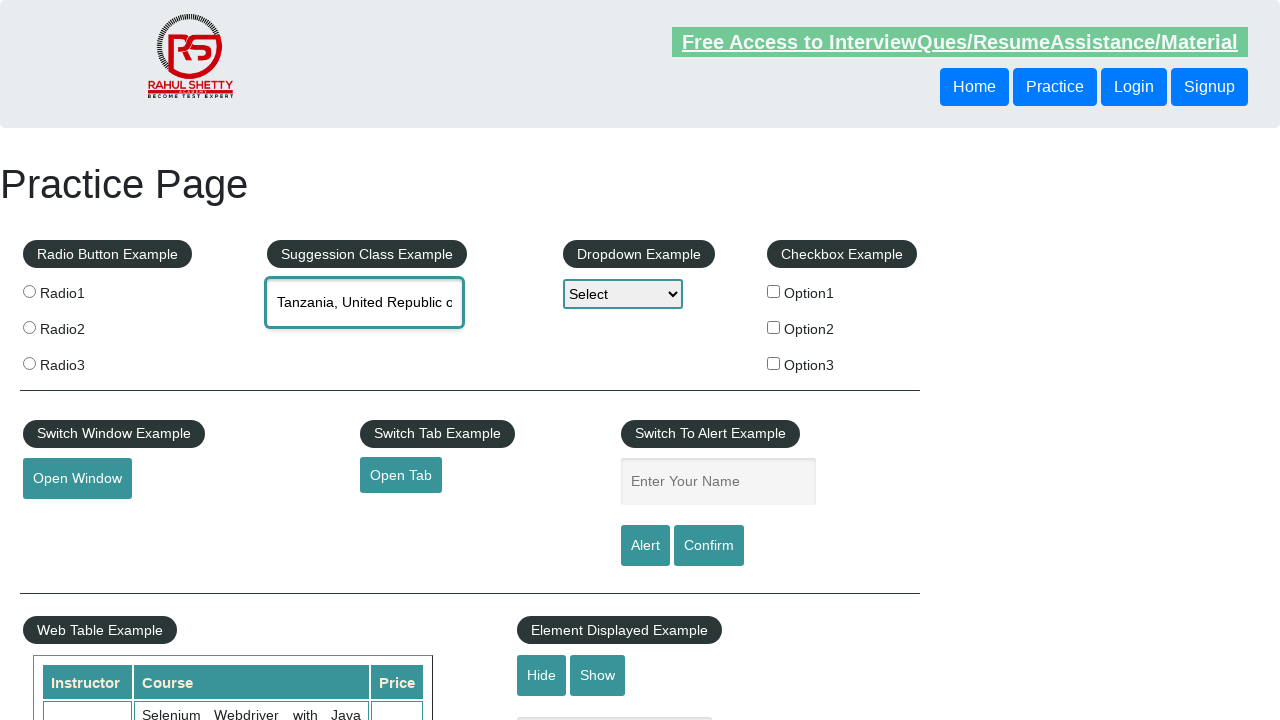

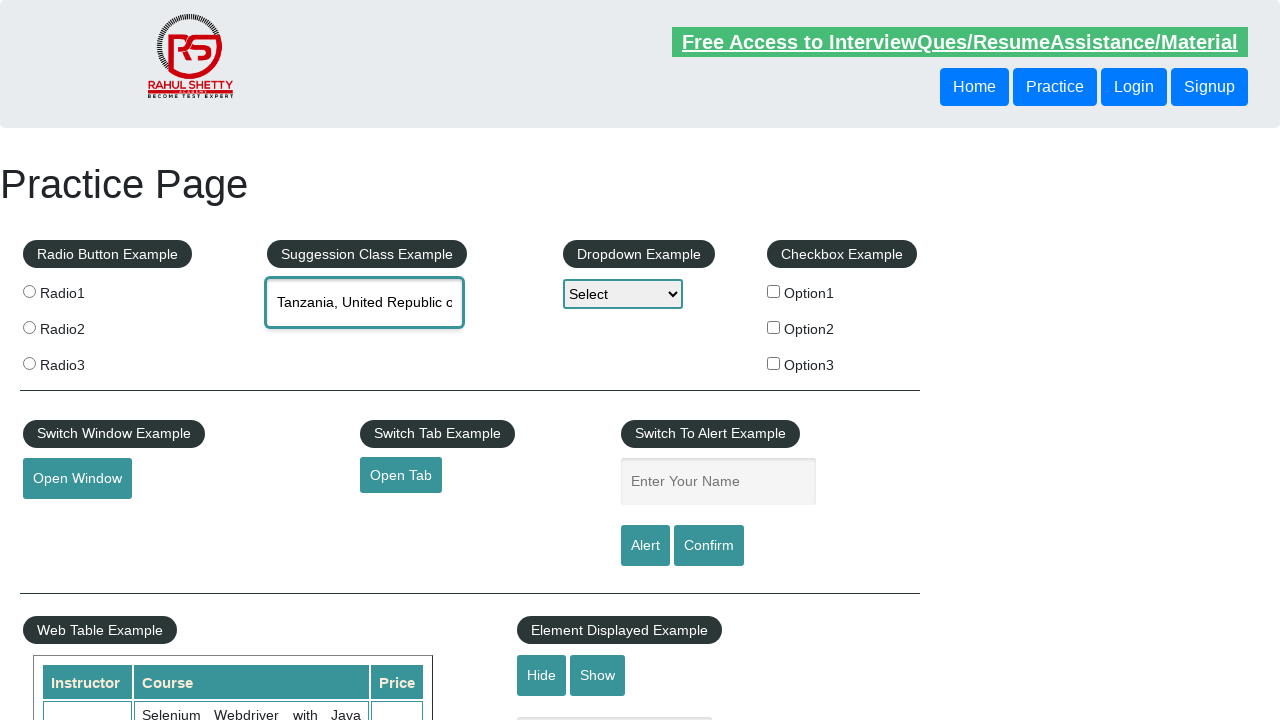